Tests an e-commerce shopping cart flow by searching for products, adding them to cart, applying a promo code, and verifying price calculations

Starting URL: https://rahulshettyacademy.com/seleniumPractise/#/

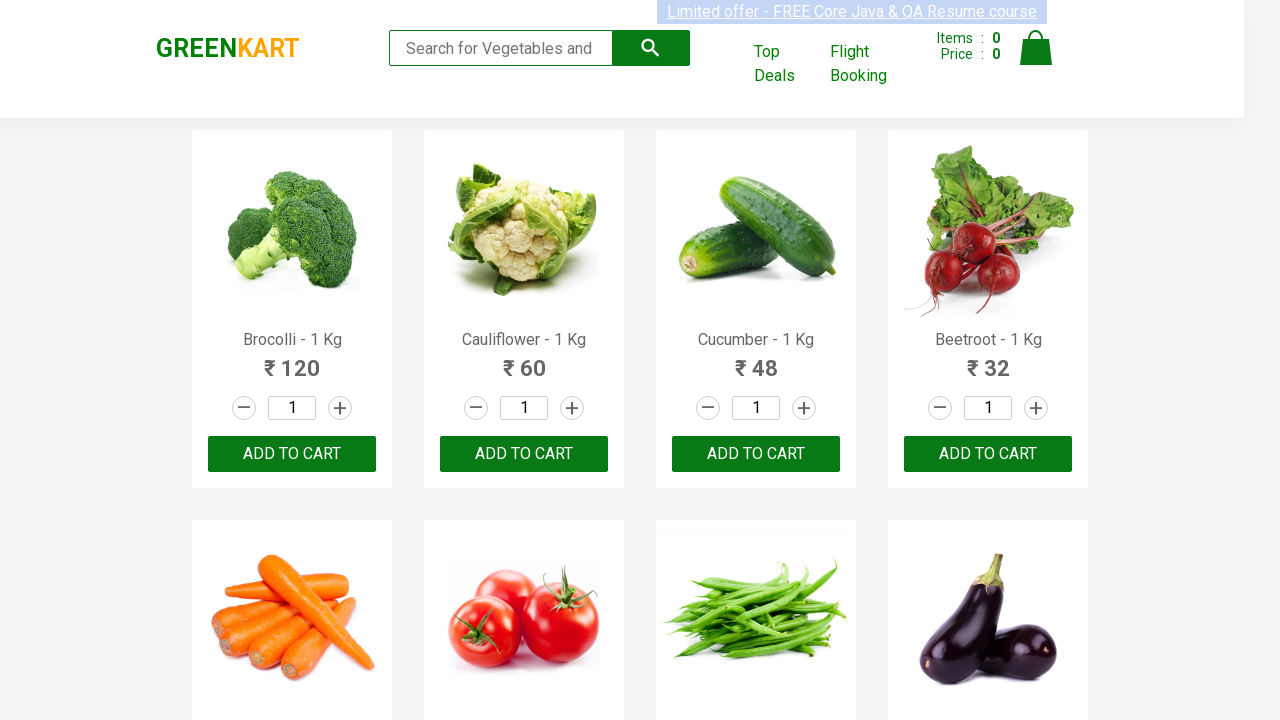

Filled search field with 'be' to find products on .search-keyword
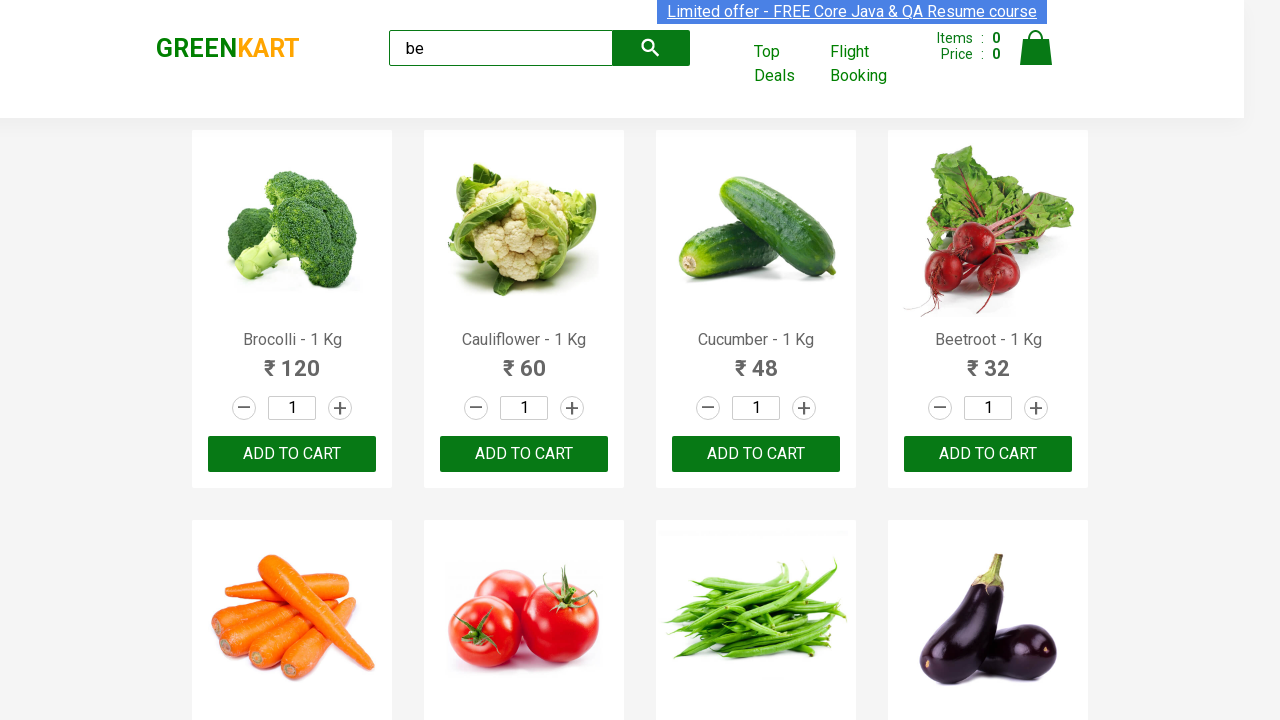

Waited 2 seconds for search results to load
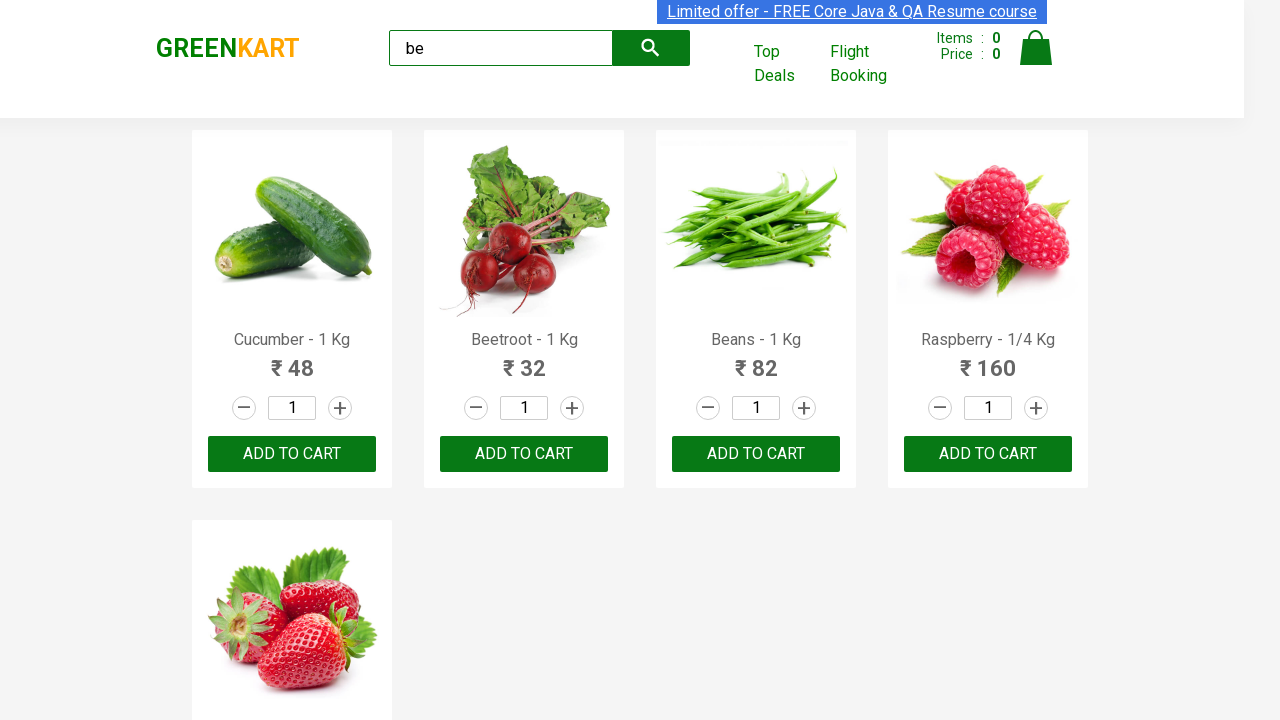

Found 5 products matching search criteria
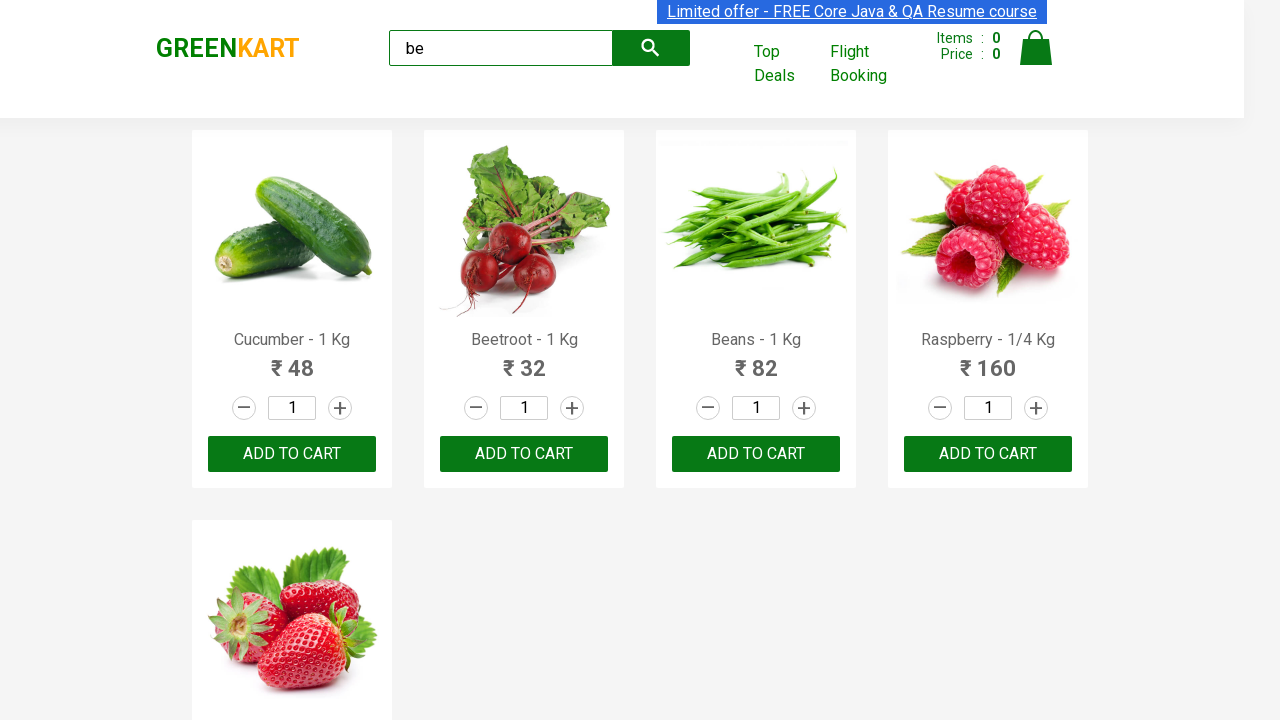

Added a product to cart at (292, 454) on div[class='product'] >> nth=0 >> div[class='product-action'] button
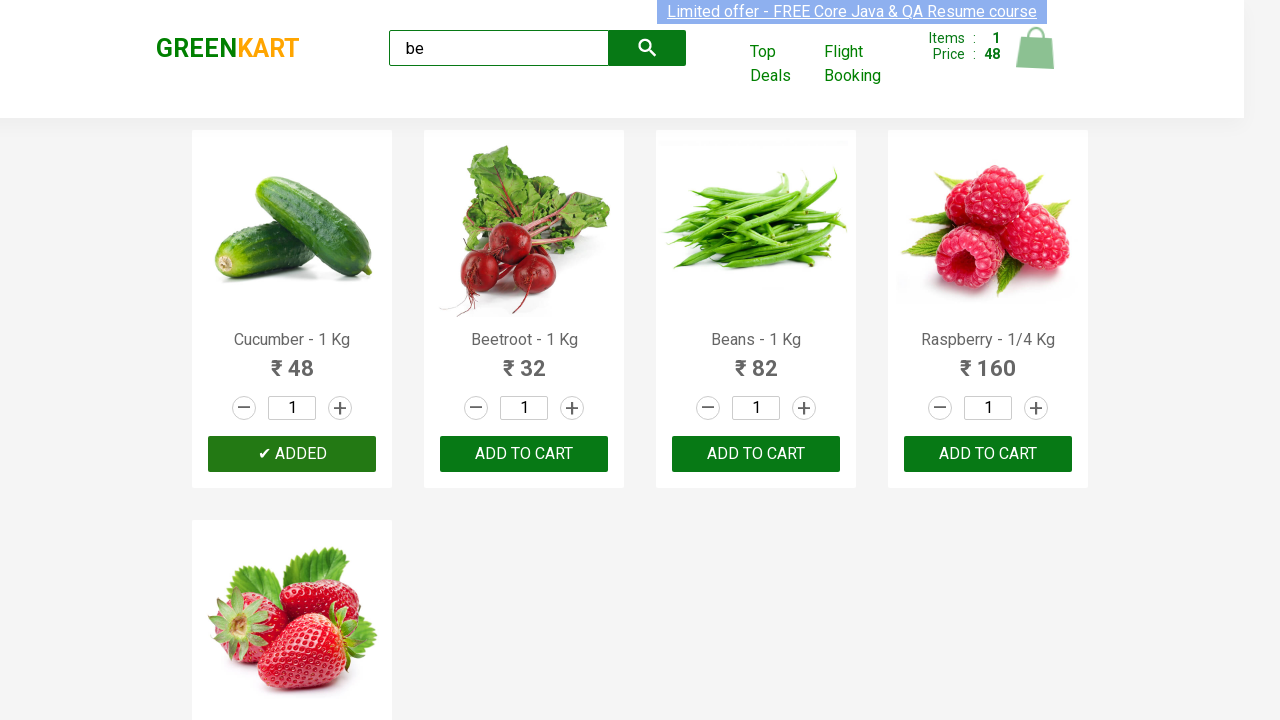

Added a product to cart at (524, 454) on div[class='product'] >> nth=1 >> div[class='product-action'] button
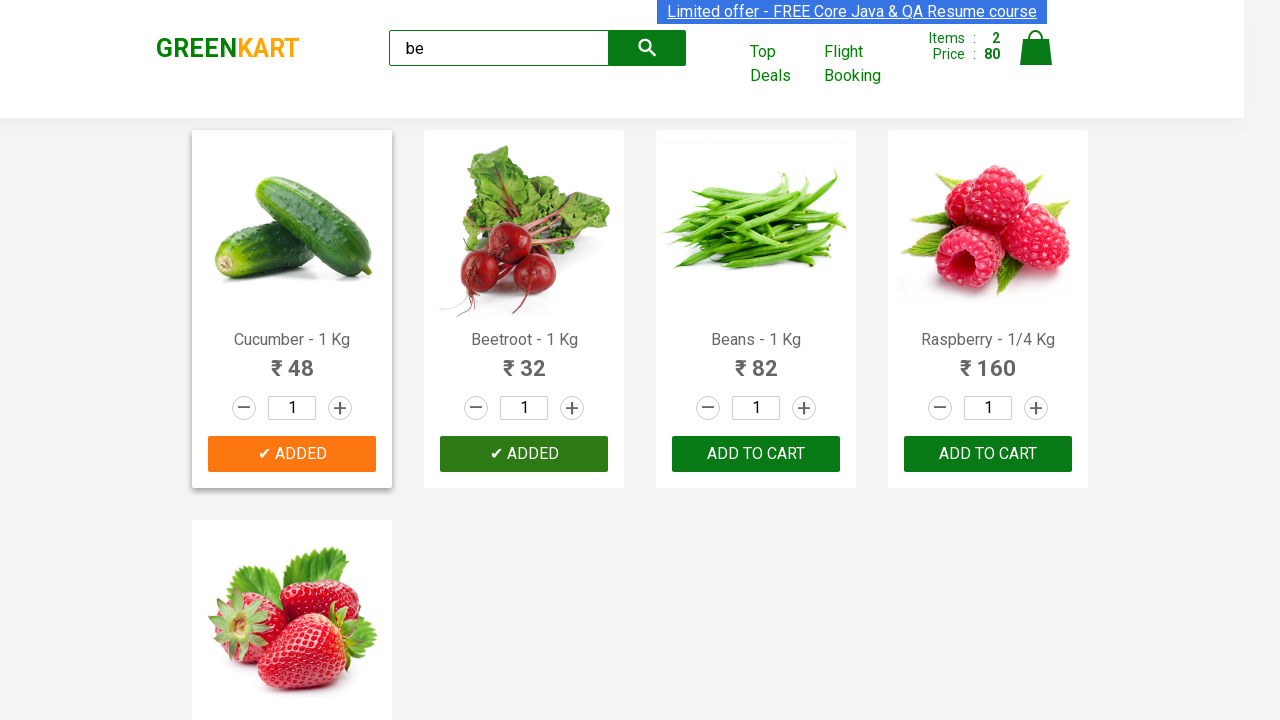

Added a product to cart at (756, 454) on div[class='product'] >> nth=2 >> div[class='product-action'] button
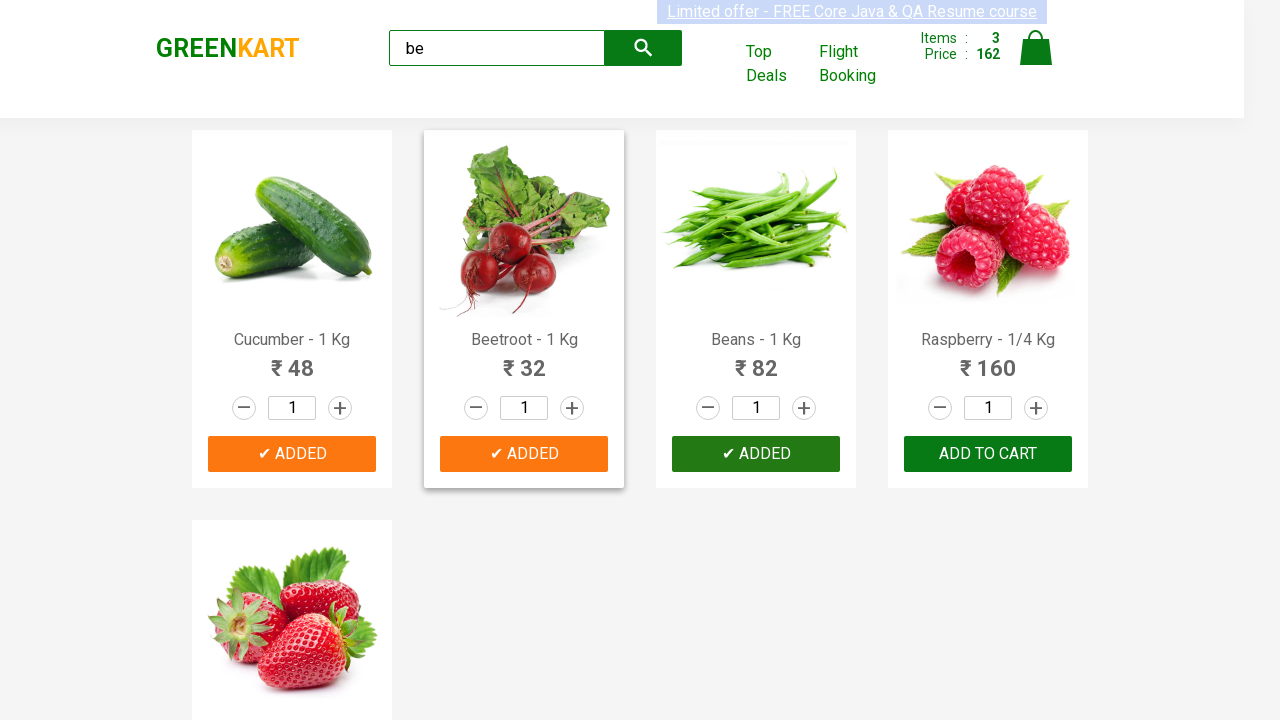

Added a product to cart at (988, 454) on div[class='product'] >> nth=3 >> div[class='product-action'] button
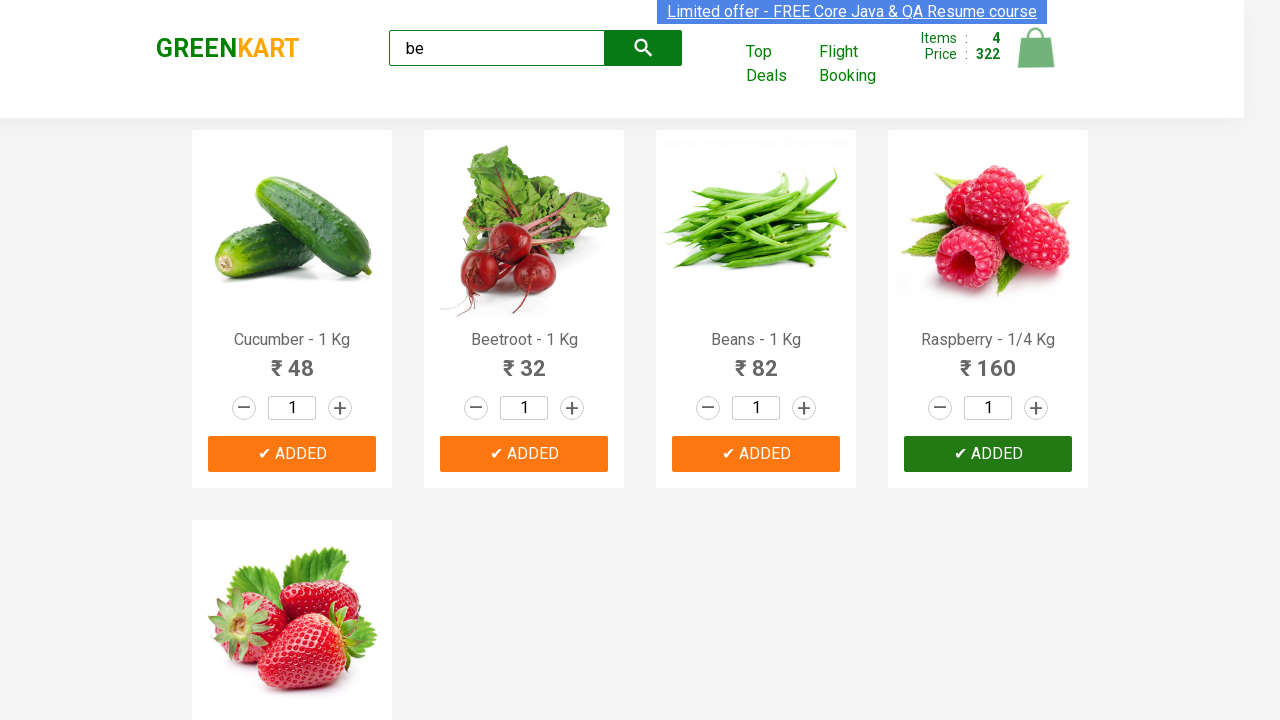

Added a product to cart at (292, 569) on div[class='product'] >> nth=4 >> div[class='product-action'] button
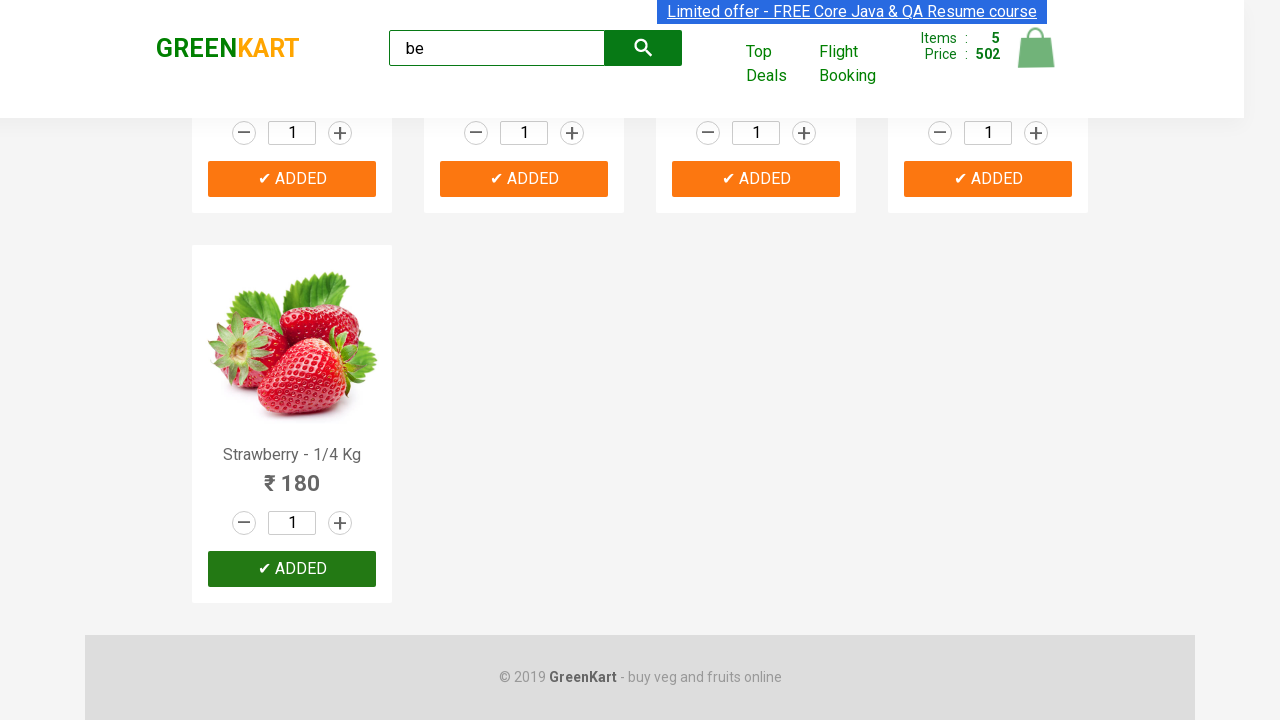

Clicked cart icon to open shopping cart at (1036, 48) on img[alt='Cart']
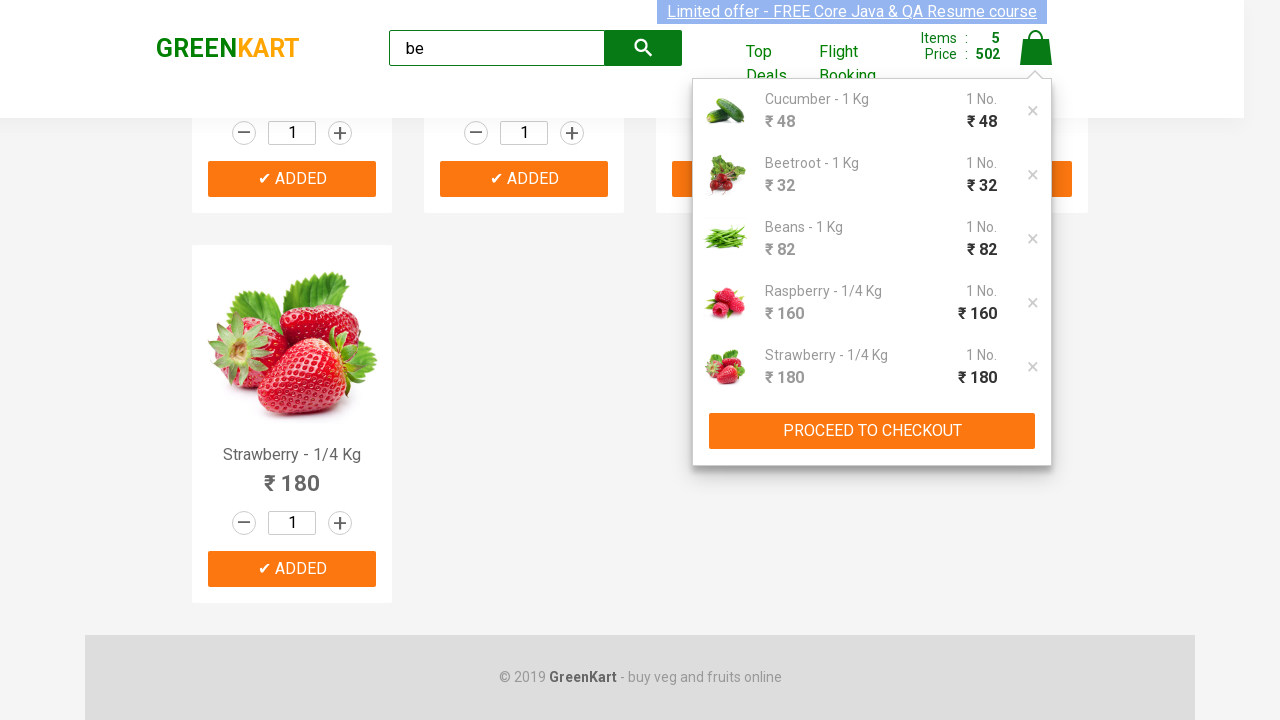

Clicked 'PROCEED TO CHECKOUT' button at (872, 431) on xpath=//button[text()='PROCEED TO CHECKOUT']
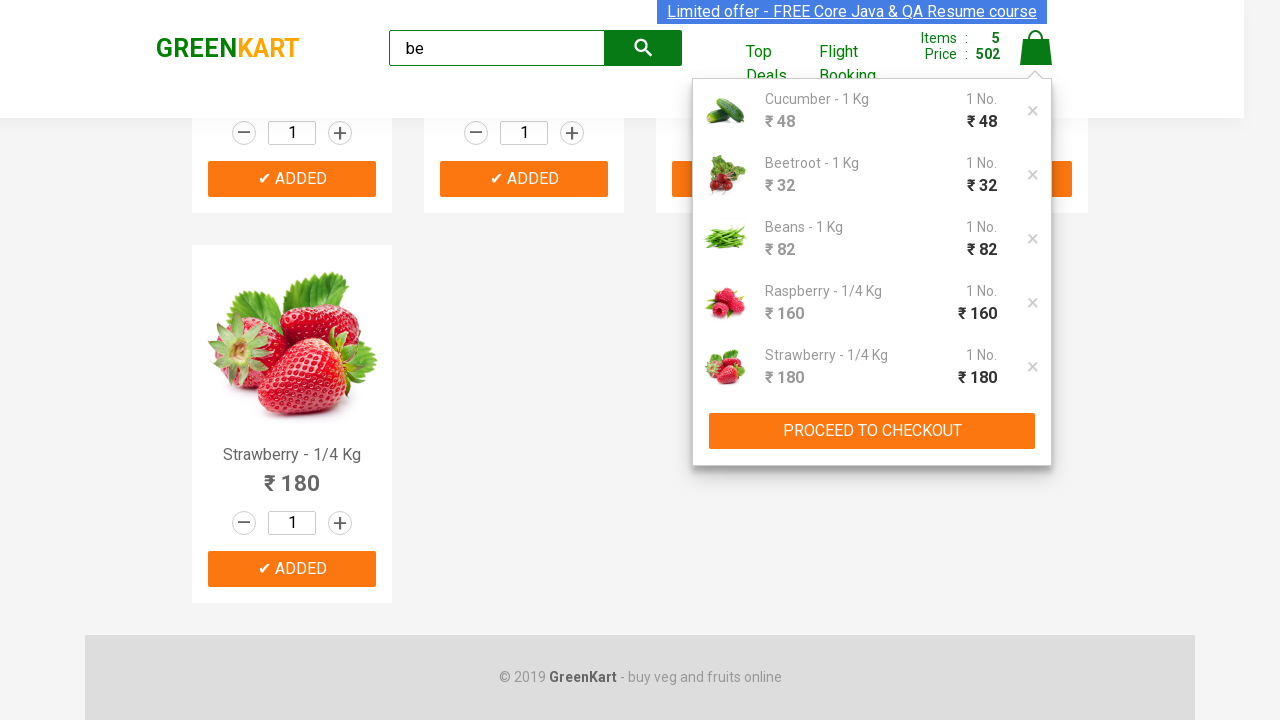

Filled promo code field with 'rahulshettyacademy' on .promoCode
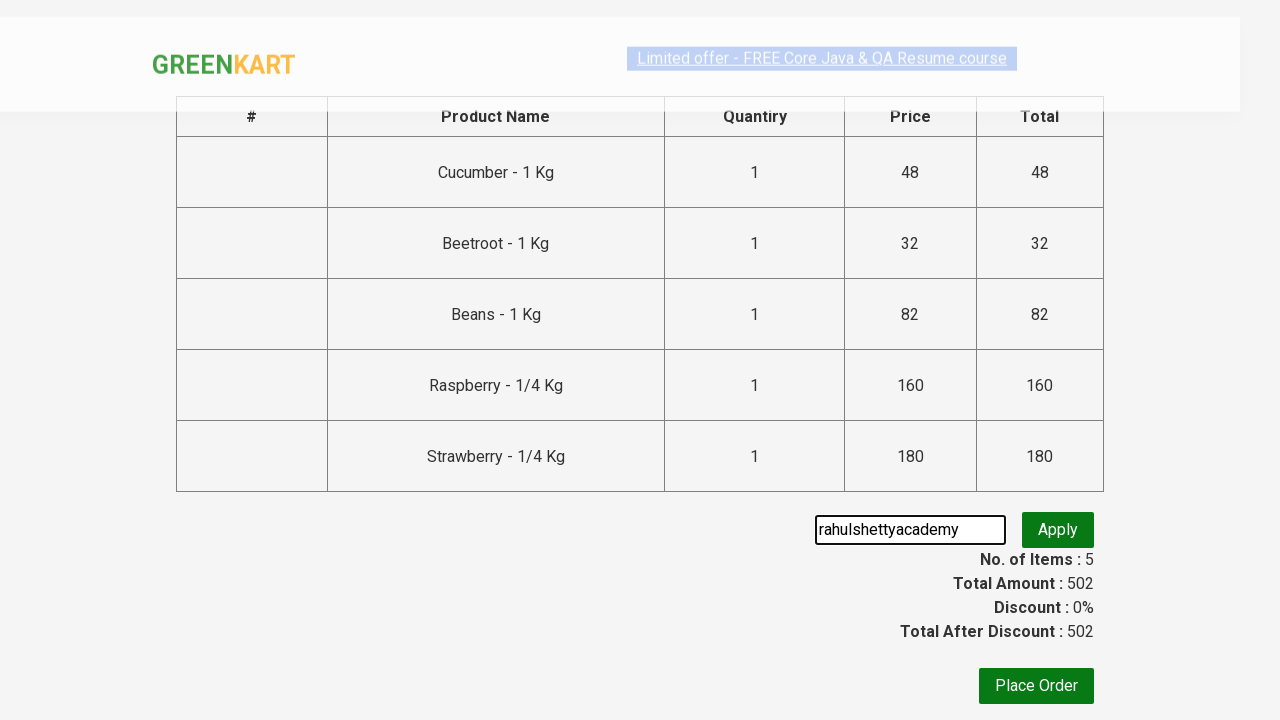

Clicked button to apply promo code at (1058, 530) on .promoBtn
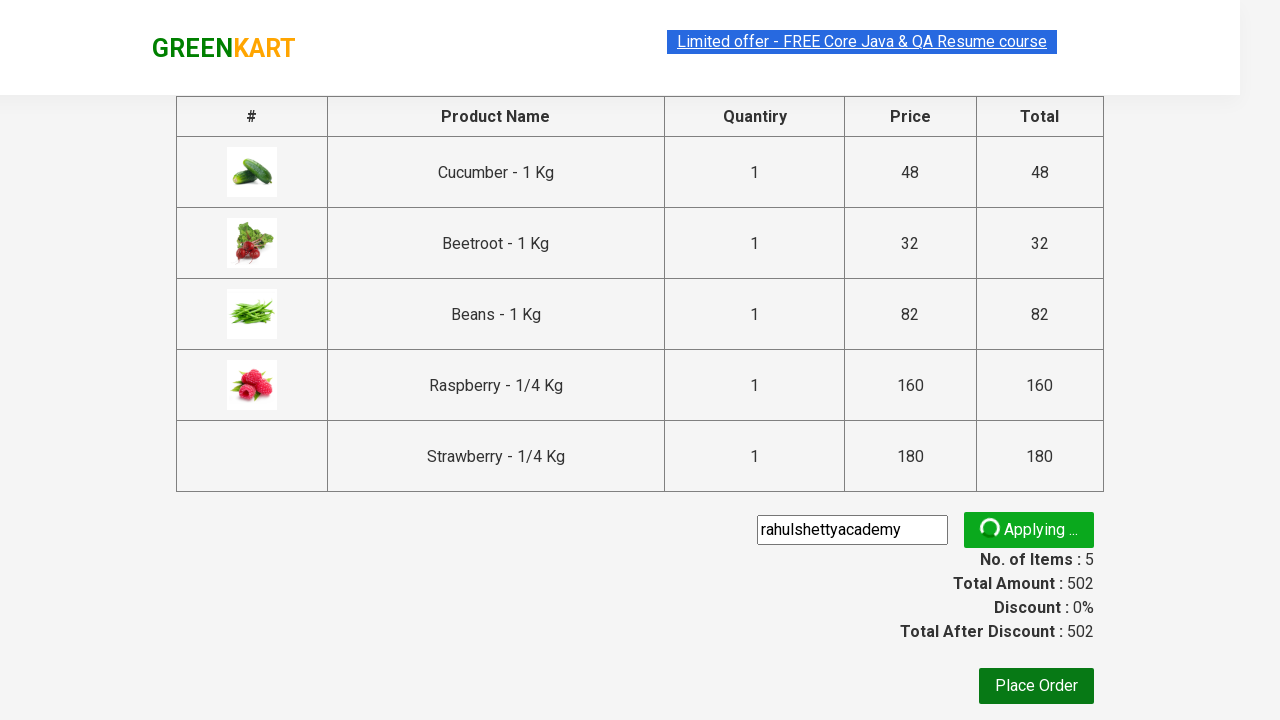

Promo code application confirmation appeared
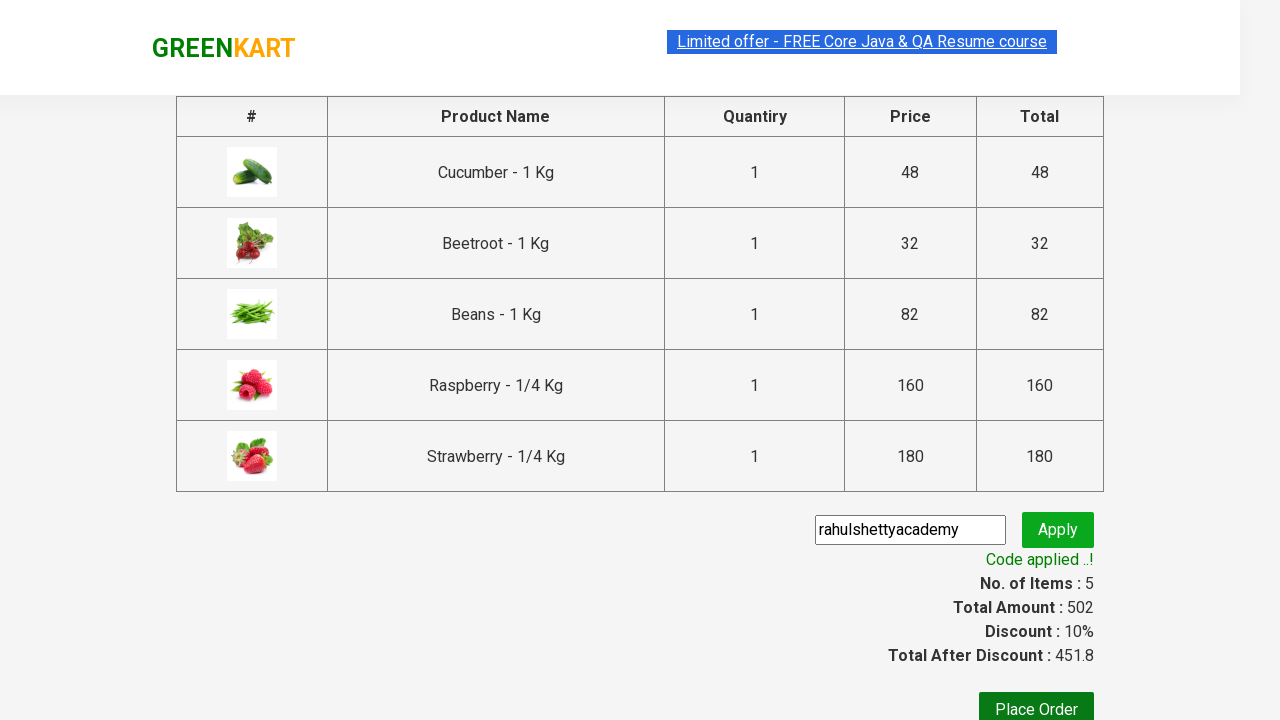

Retrieved promo info text: Code applied ..!
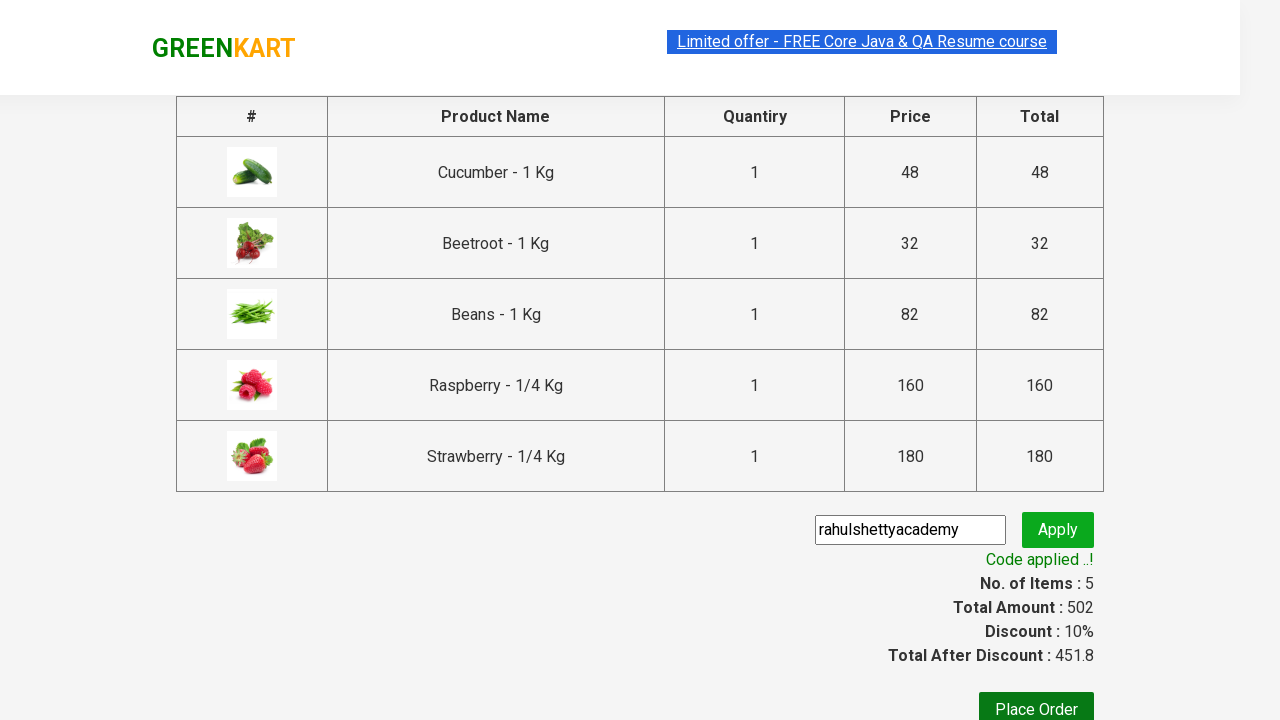

Retrieved all item amounts: ['48', '32', '82', '160', '180']
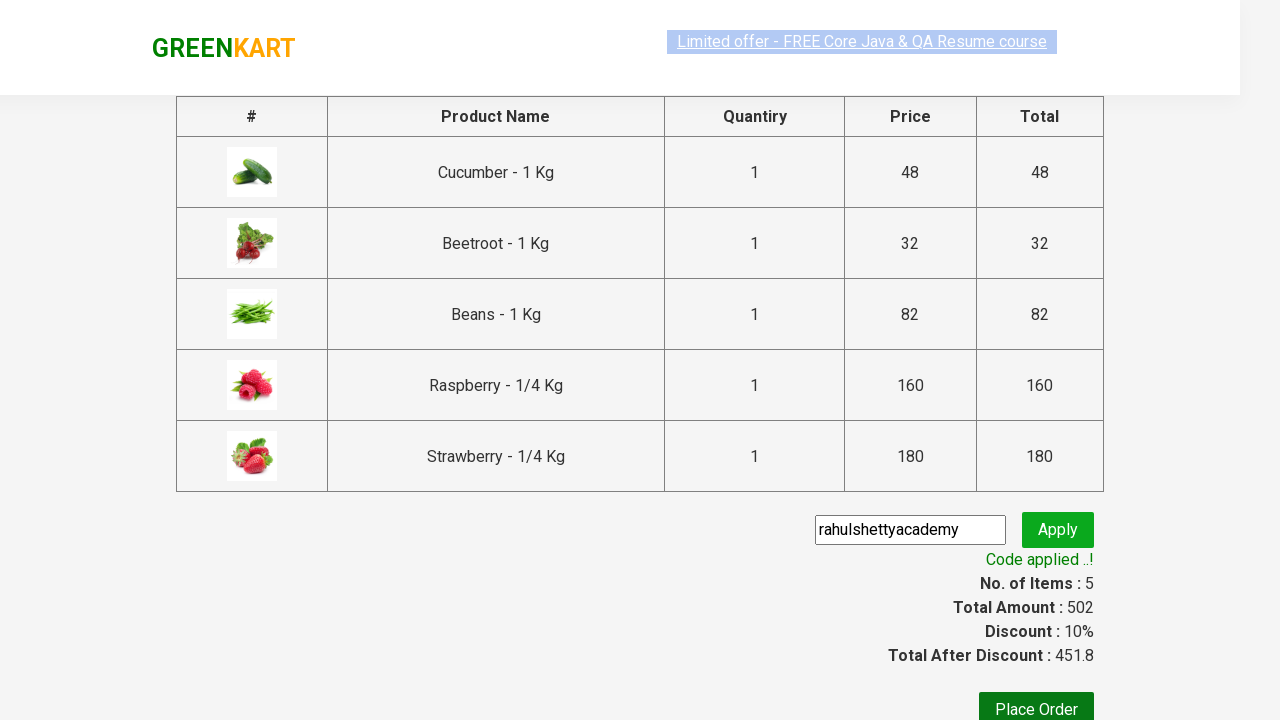

Calculated expected total: 502
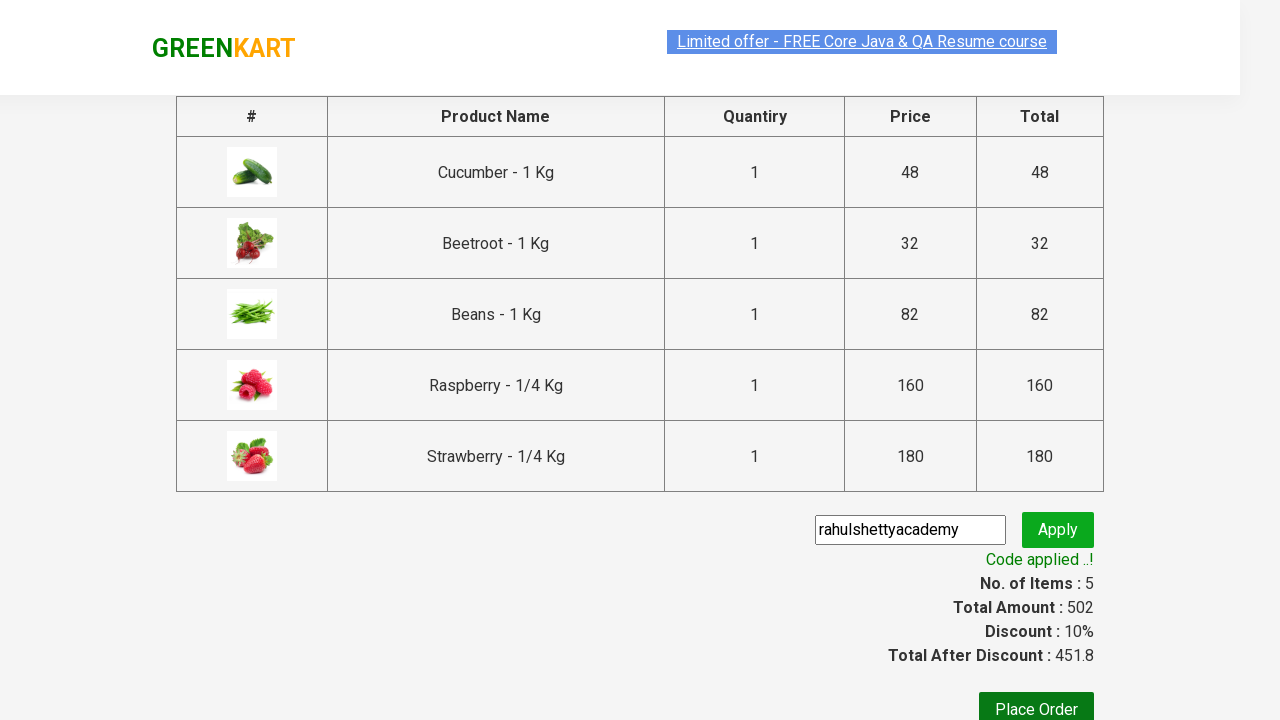

Retrieved actual total amount from cart: 502
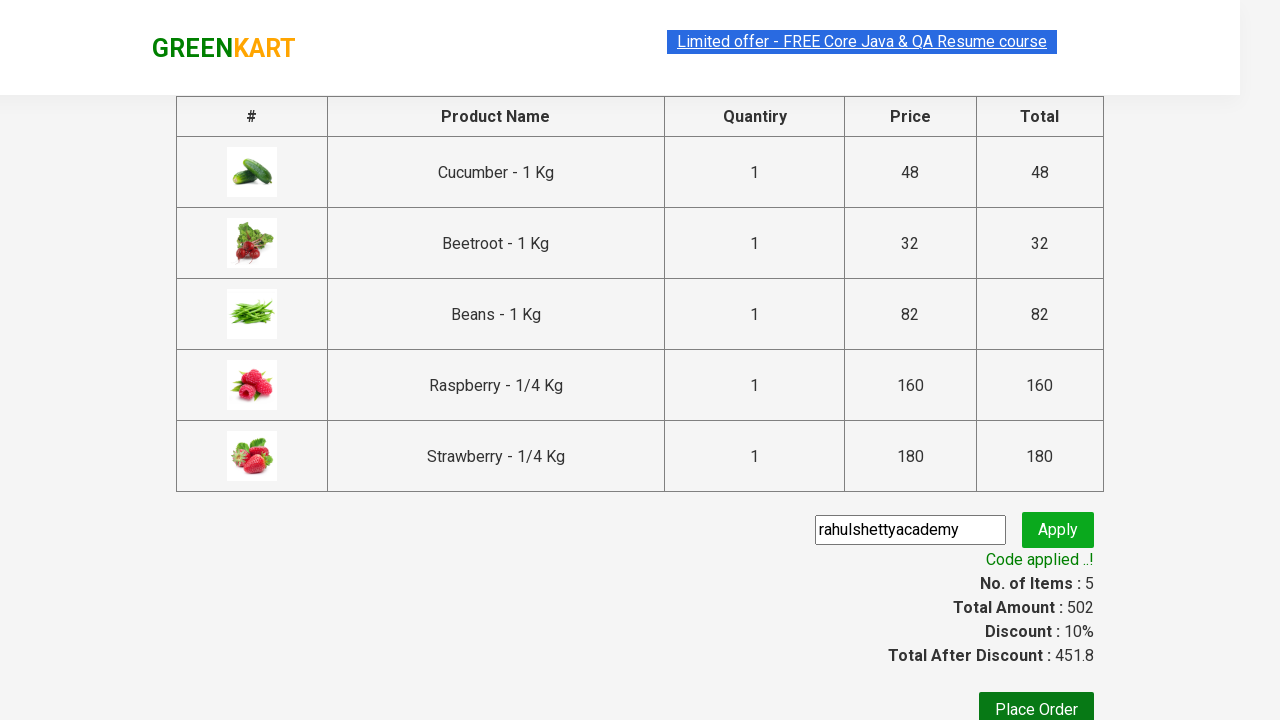

Retrieved discount amount: 451.8
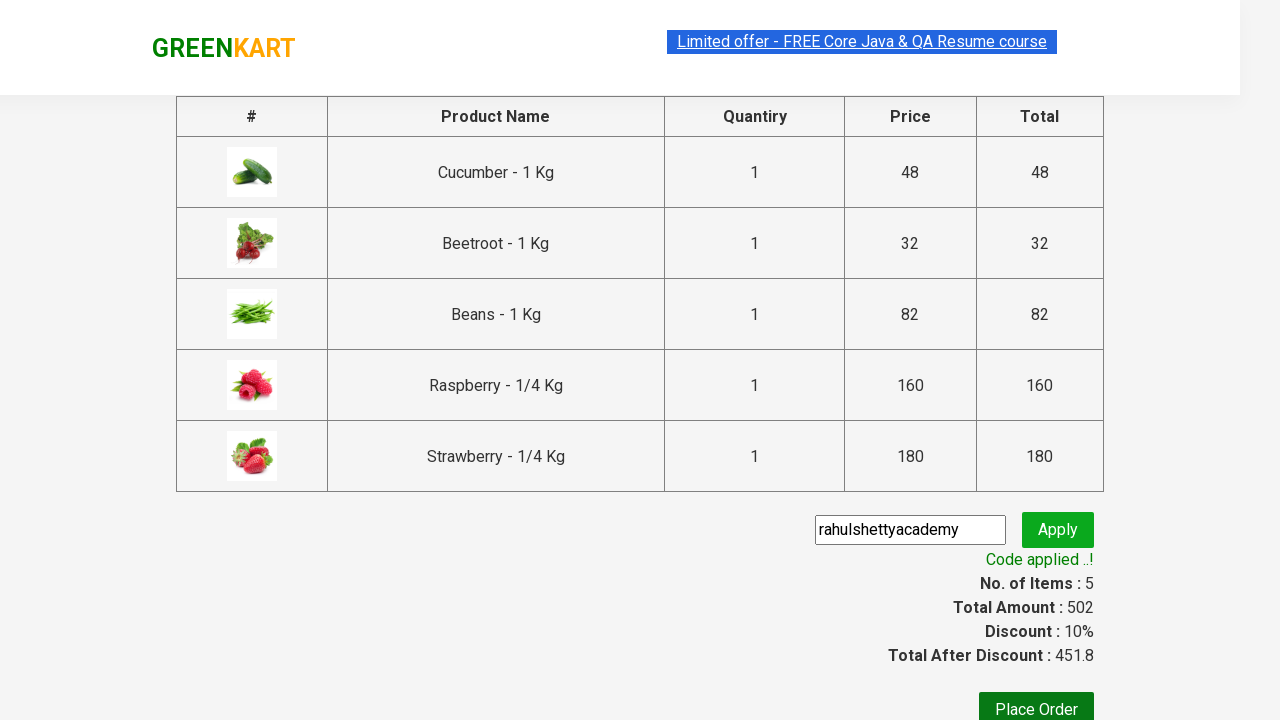

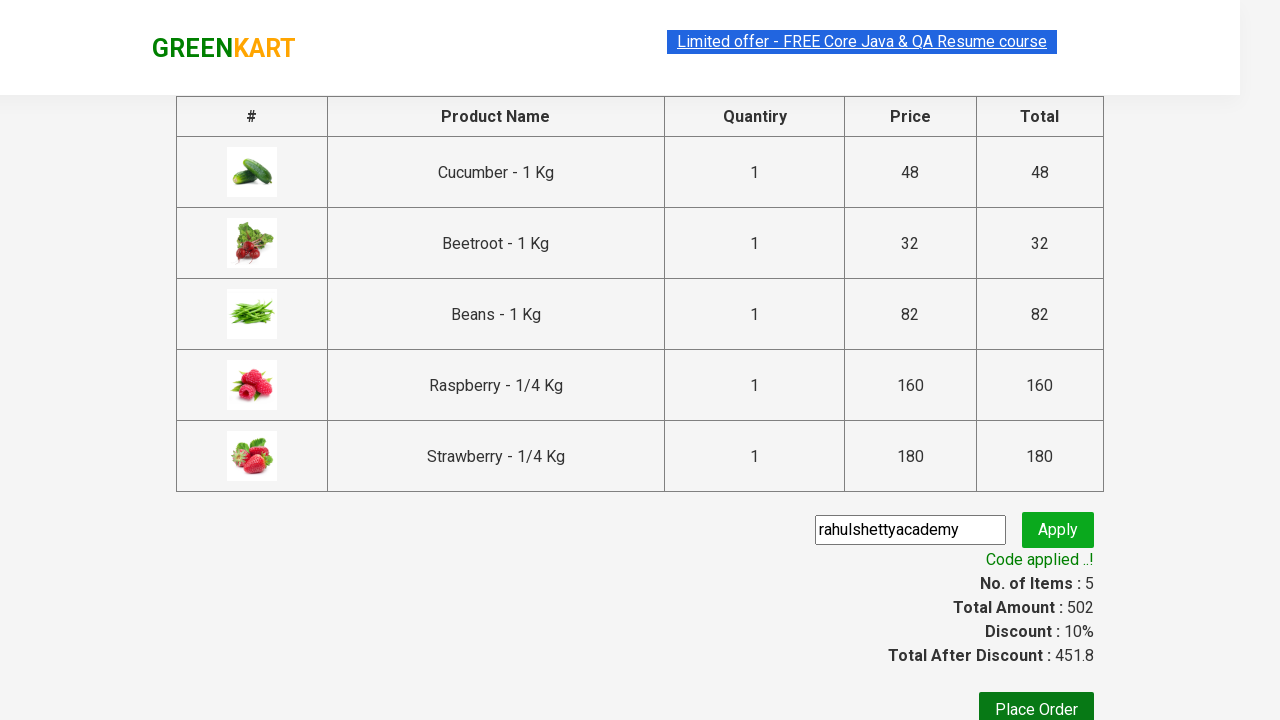